Tests form interactions on a registration page including selecting radio buttons, dropdown options, and date selections while verifying dropdown sorting

Starting URL: https://demo.automationtesting.in/Register.html

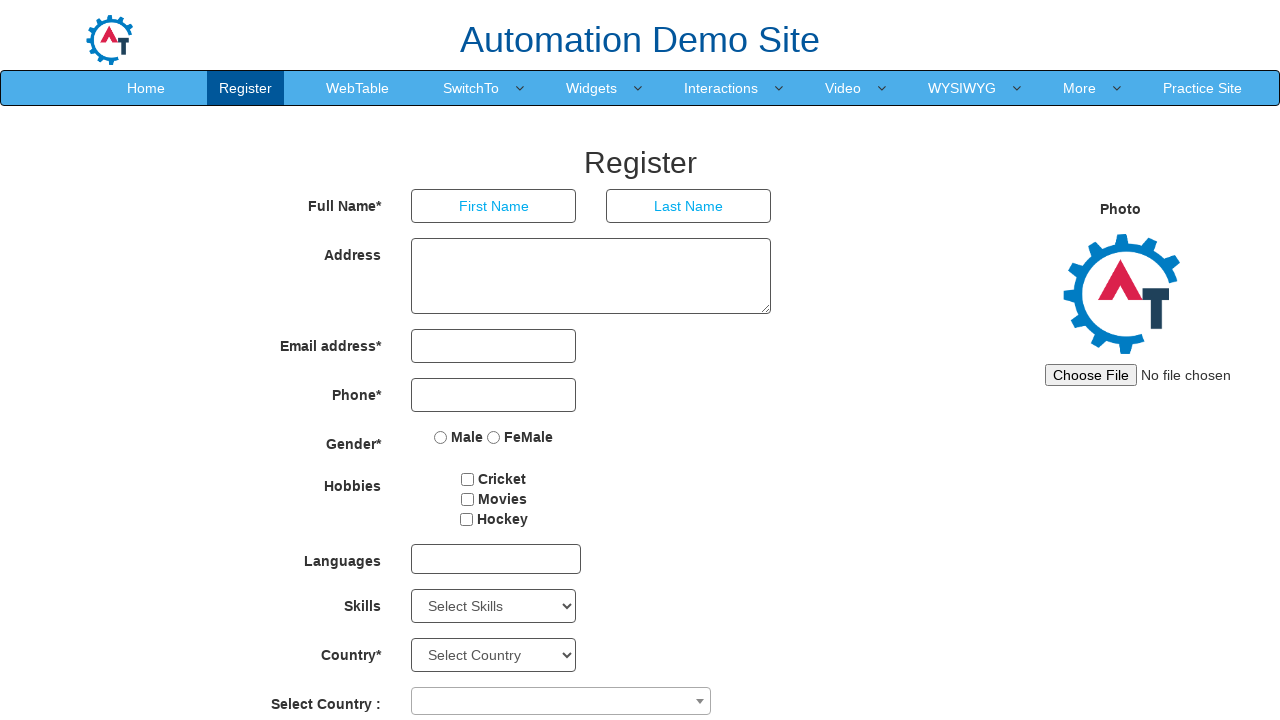

Clicked Female radio button at (494, 437) on input[value='FeMale']
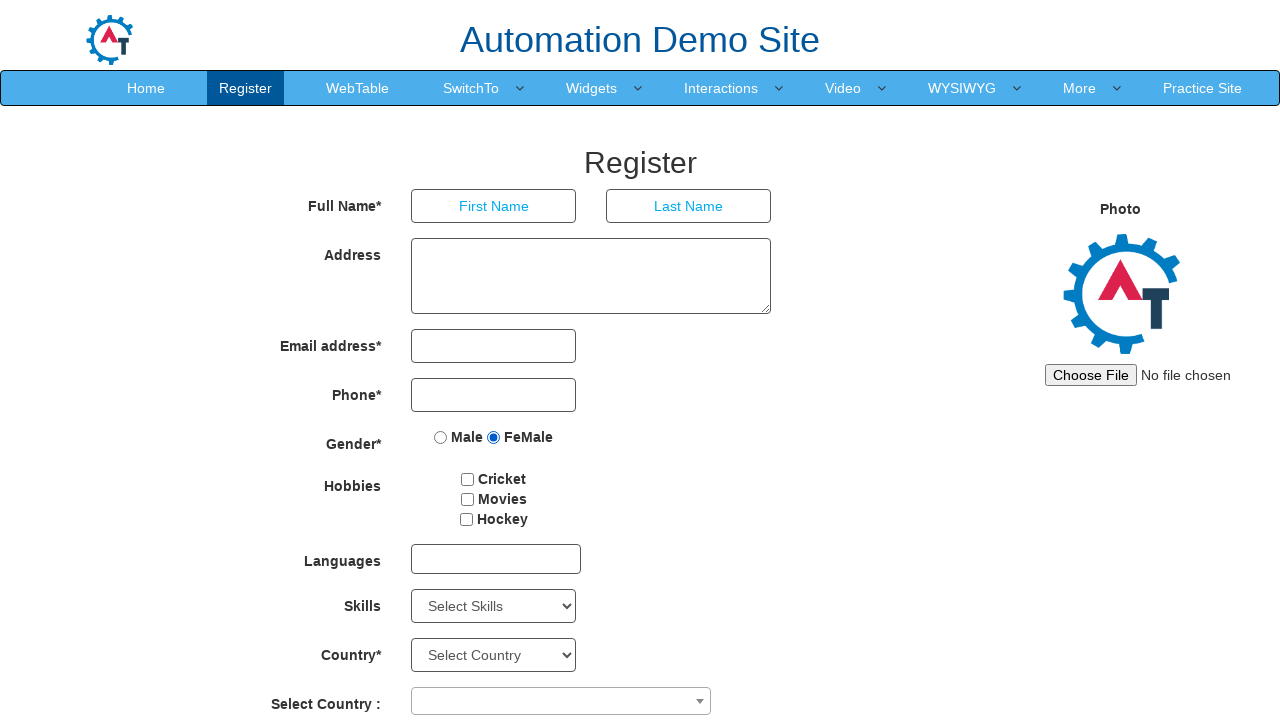

Selected 'Certifications' from Skills dropdown on #Skills
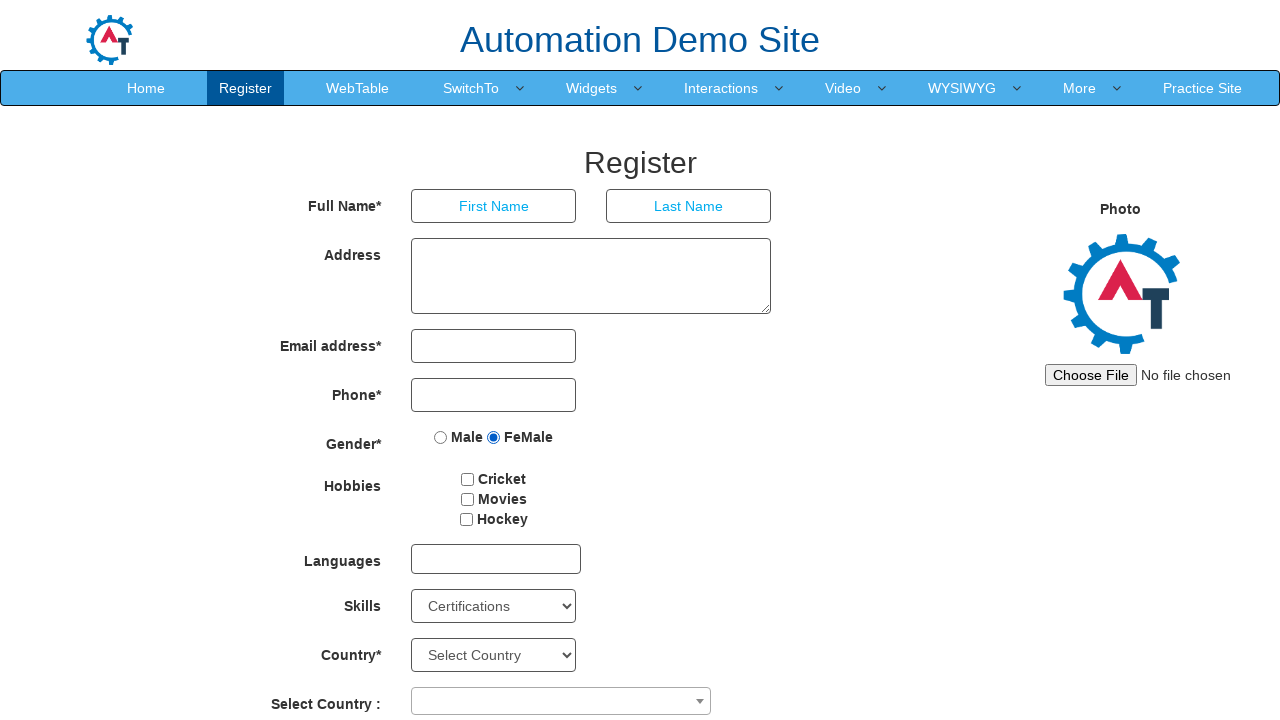

Retrieved all options from Skills dropdown
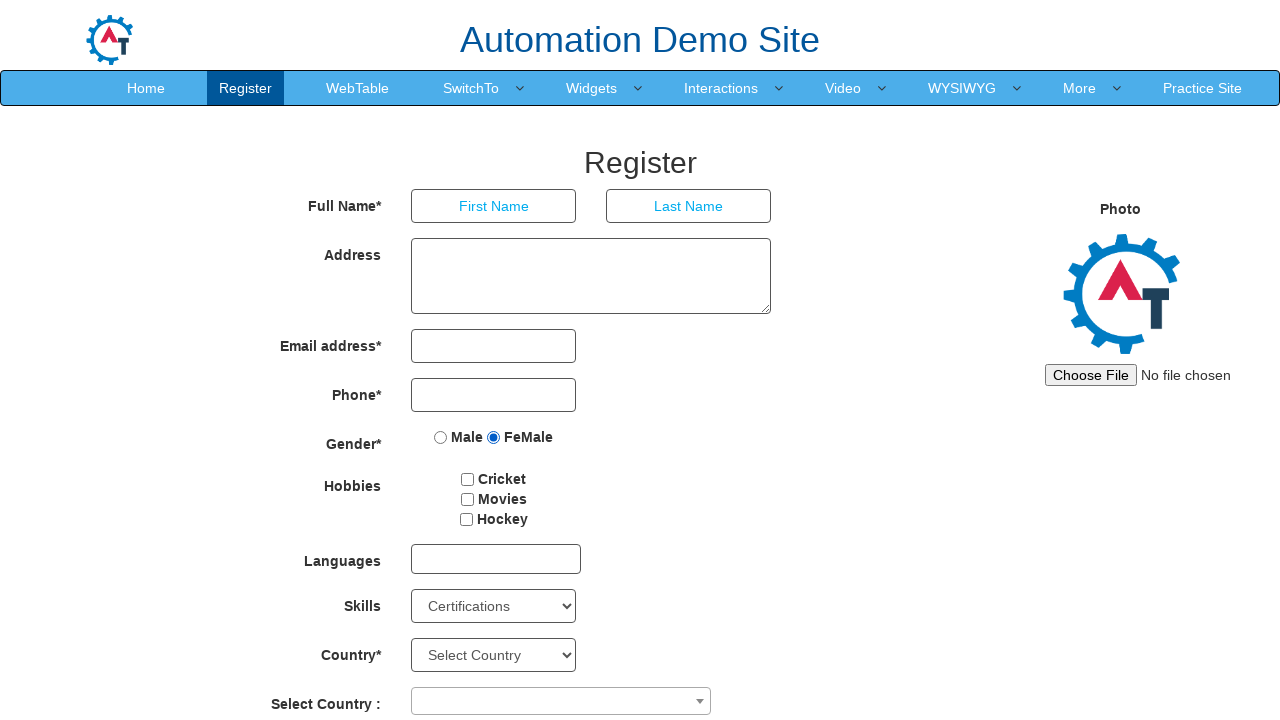

Verified Skills dropdown sorting - list is not sorted
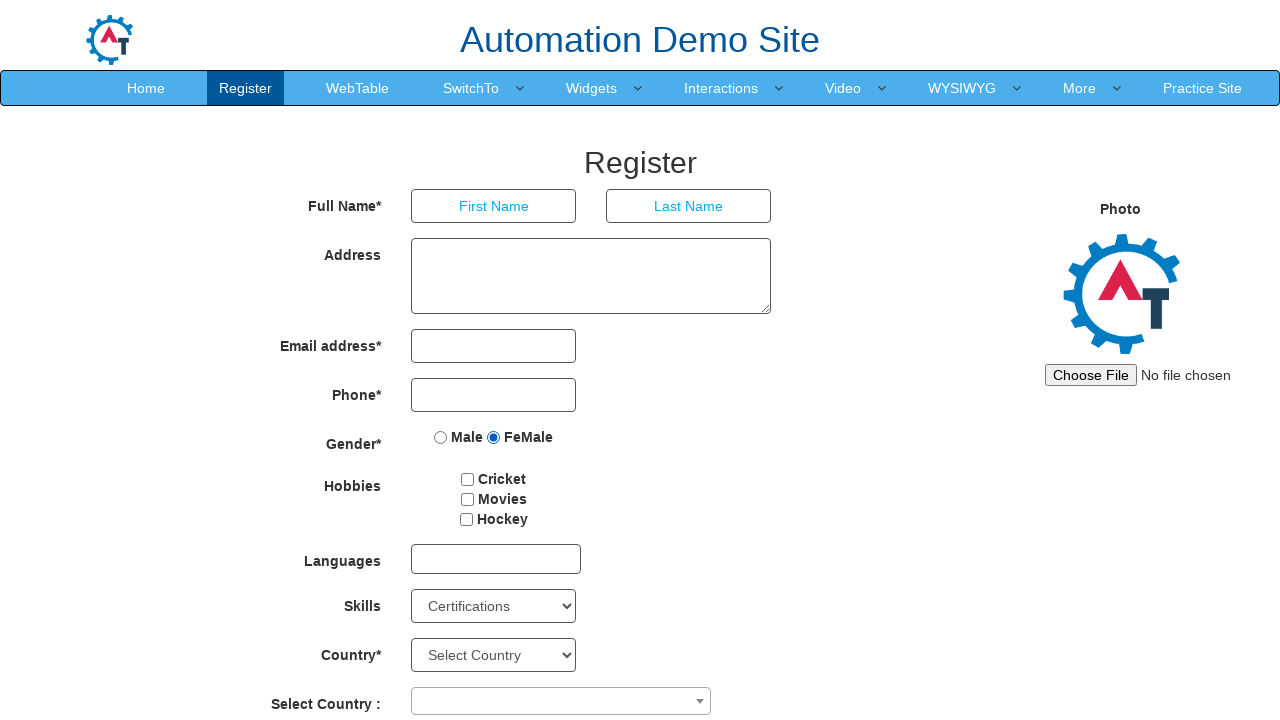

Selected year '1930' from Year dropdown on select[placeholder='Year']
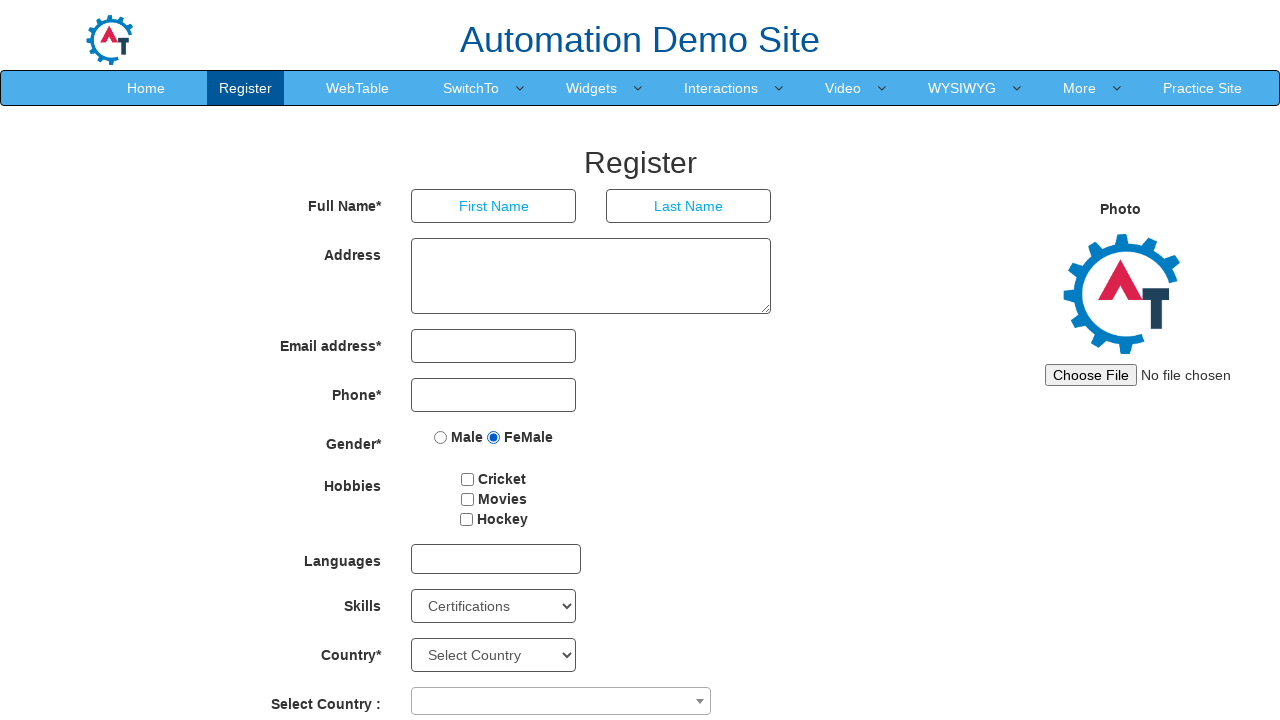

Selected month 'May' from Month dropdown on select[placeholder='Month']
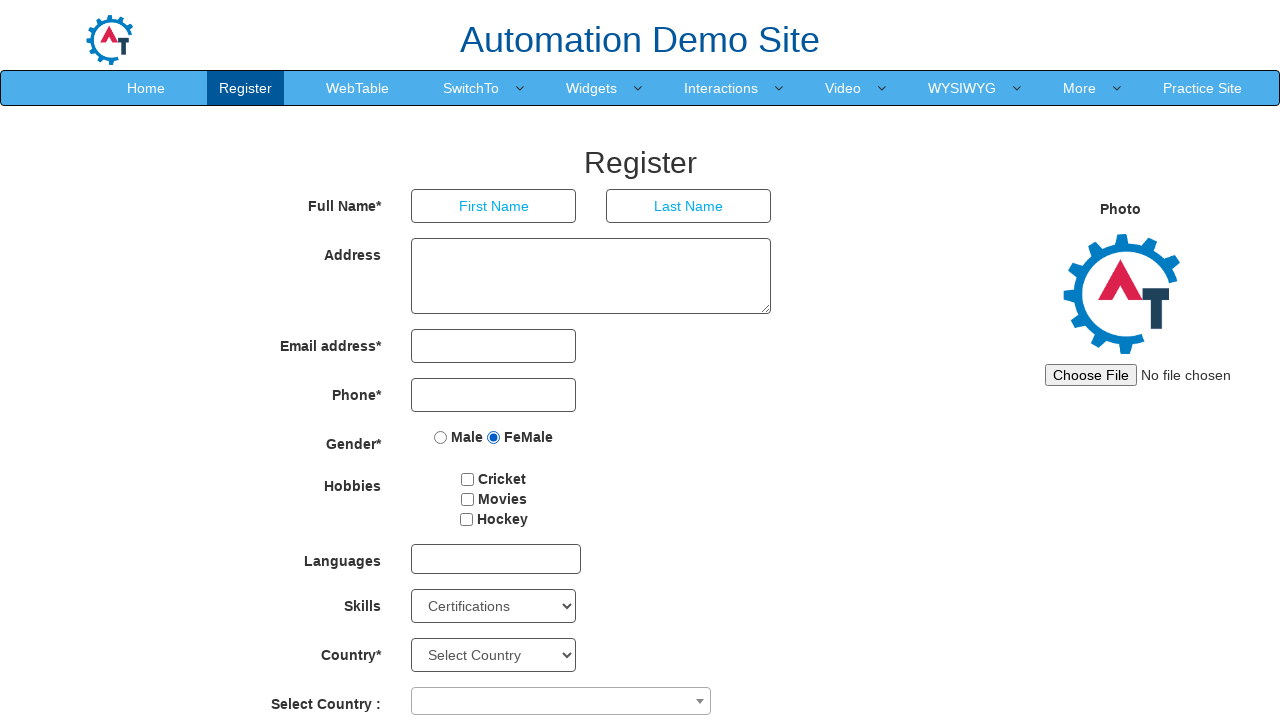

Retrieved all options from Day dropdown
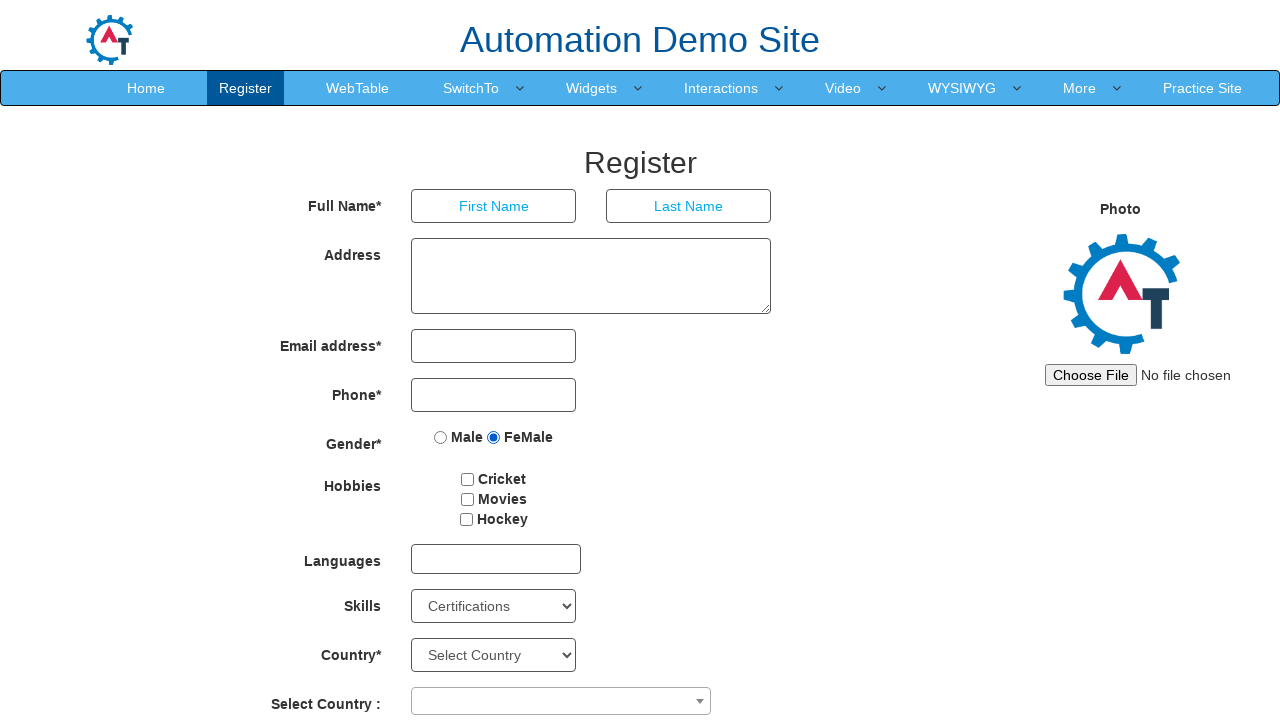

Selected day '2' from Day dropdown on select[placeholder='Day']
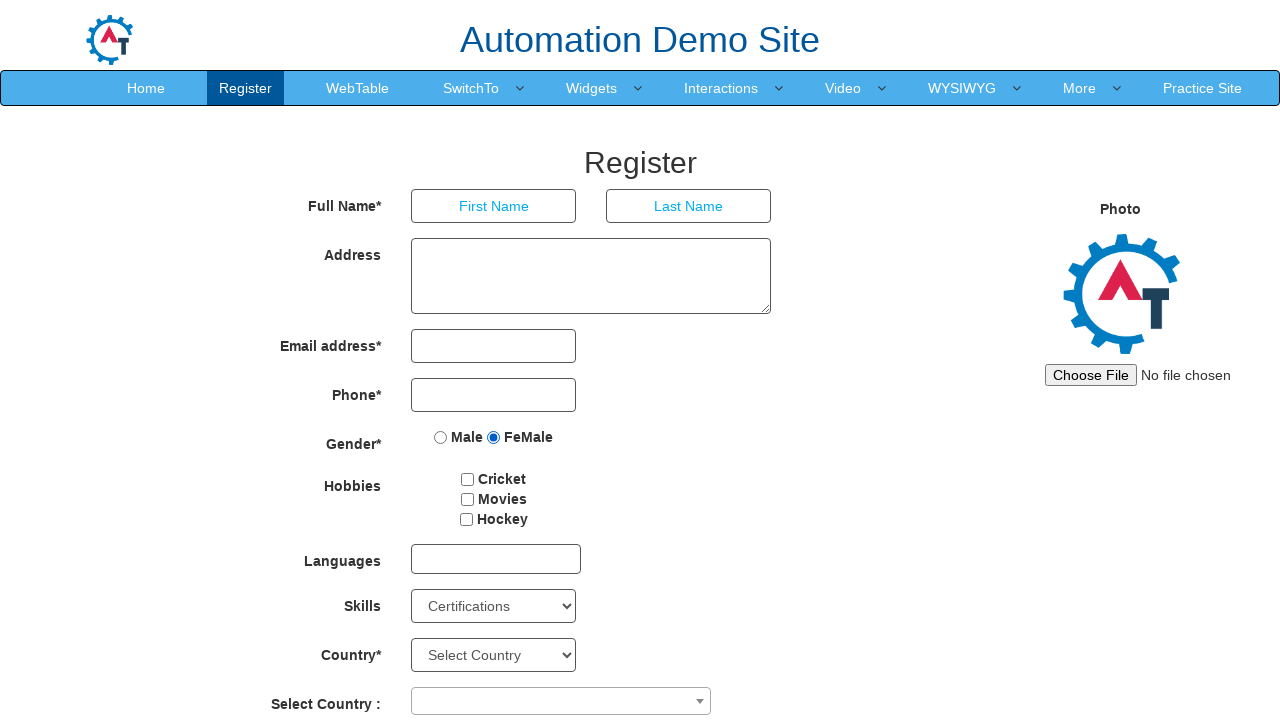

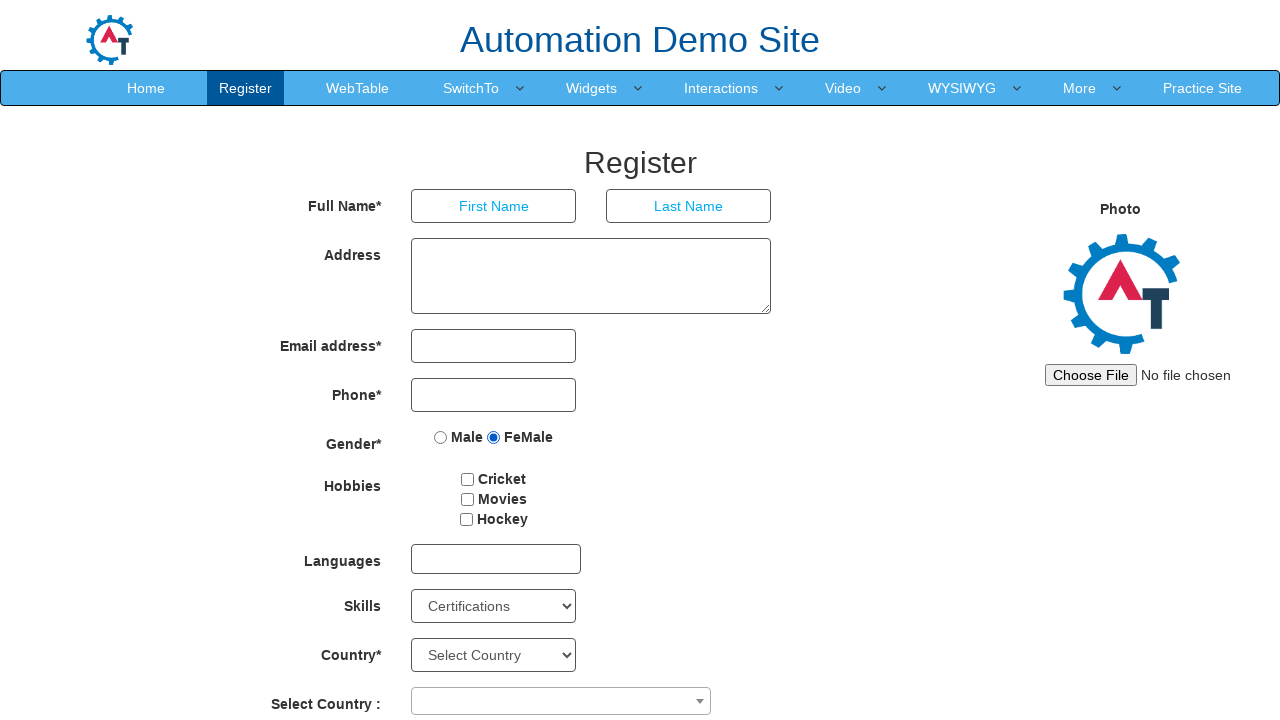